Opens the About Us modal and verifies the video information is displayed

Starting URL: https://www.demoblaze.com

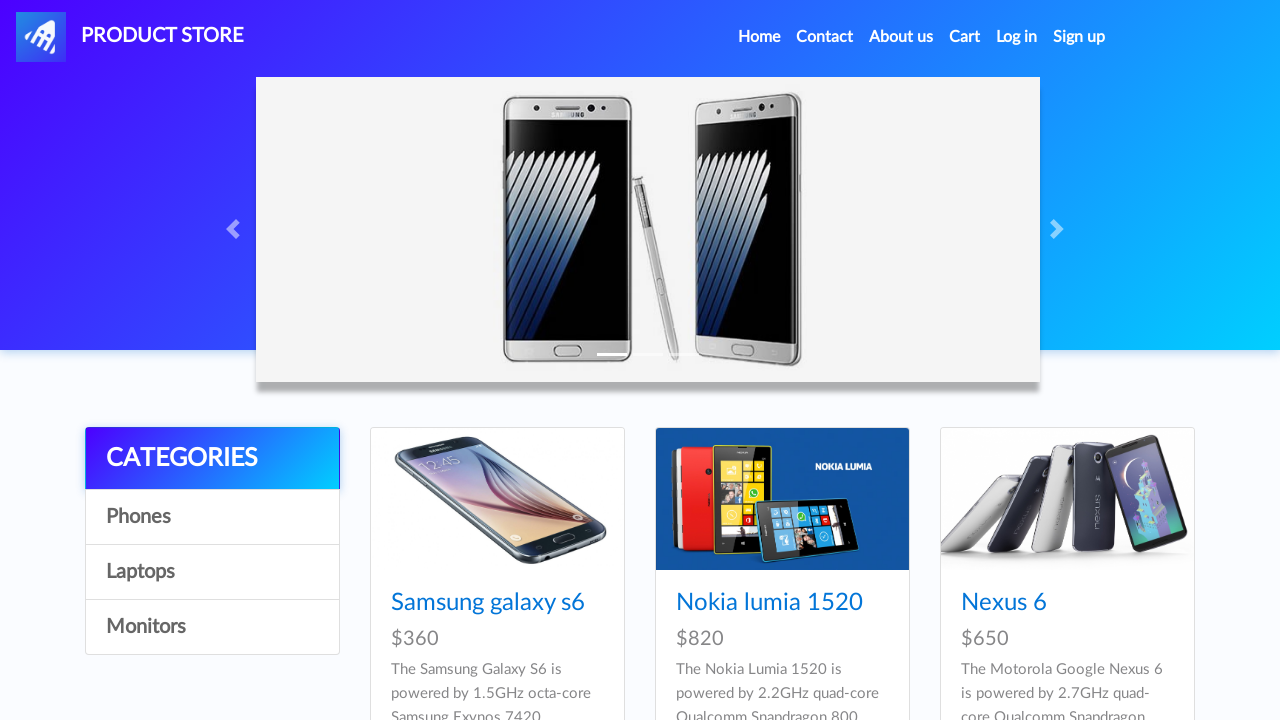

Clicked About us link in navigation at (901, 37) on a:has-text('About us')
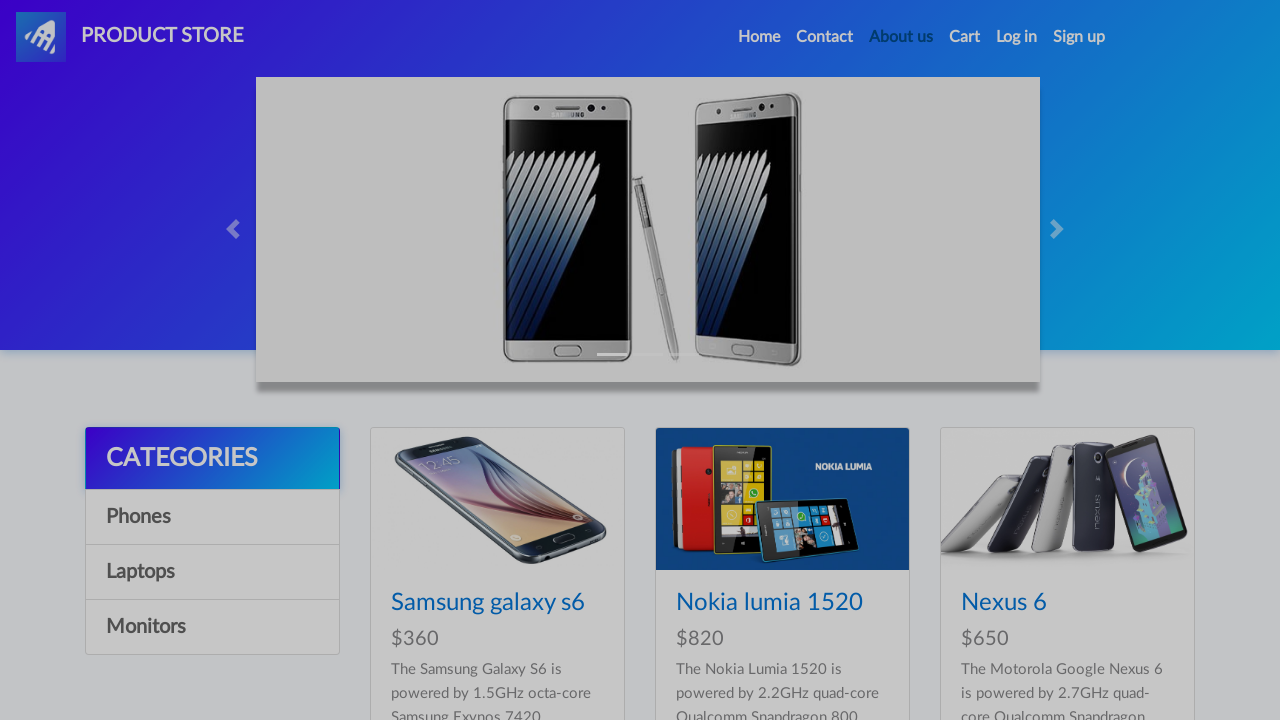

About Us modal appeared
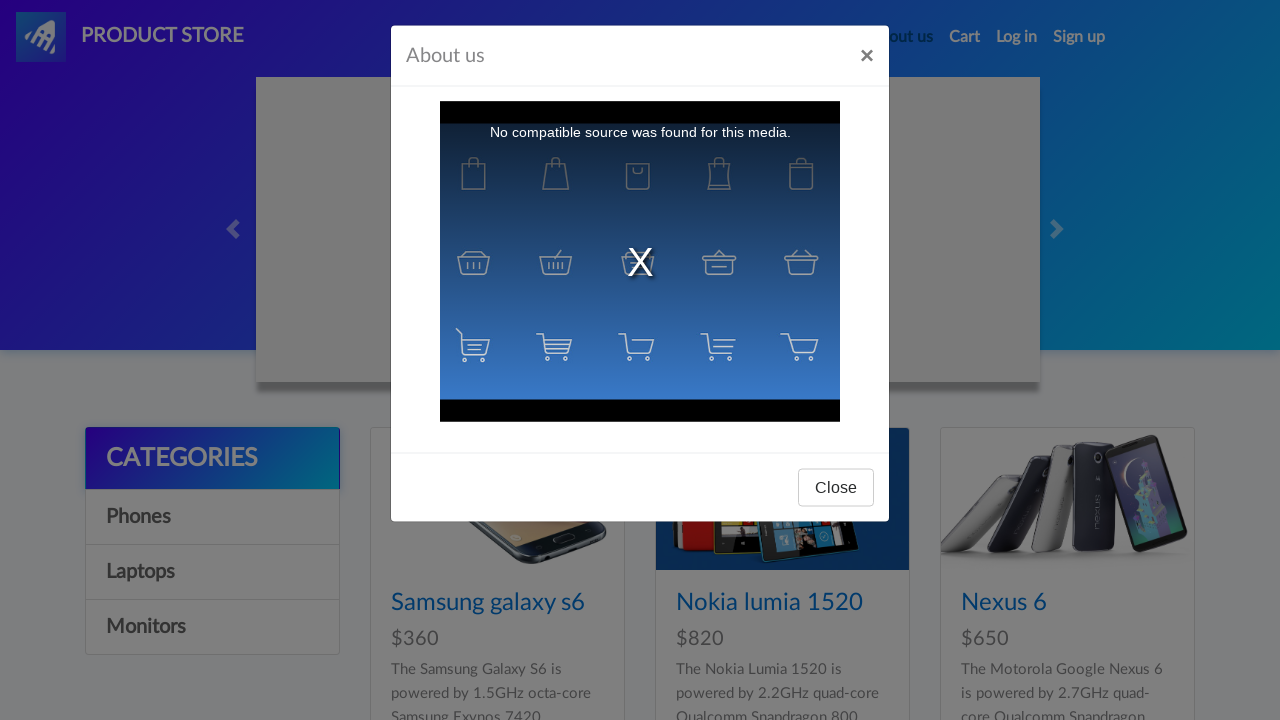

Video information displayed in modal
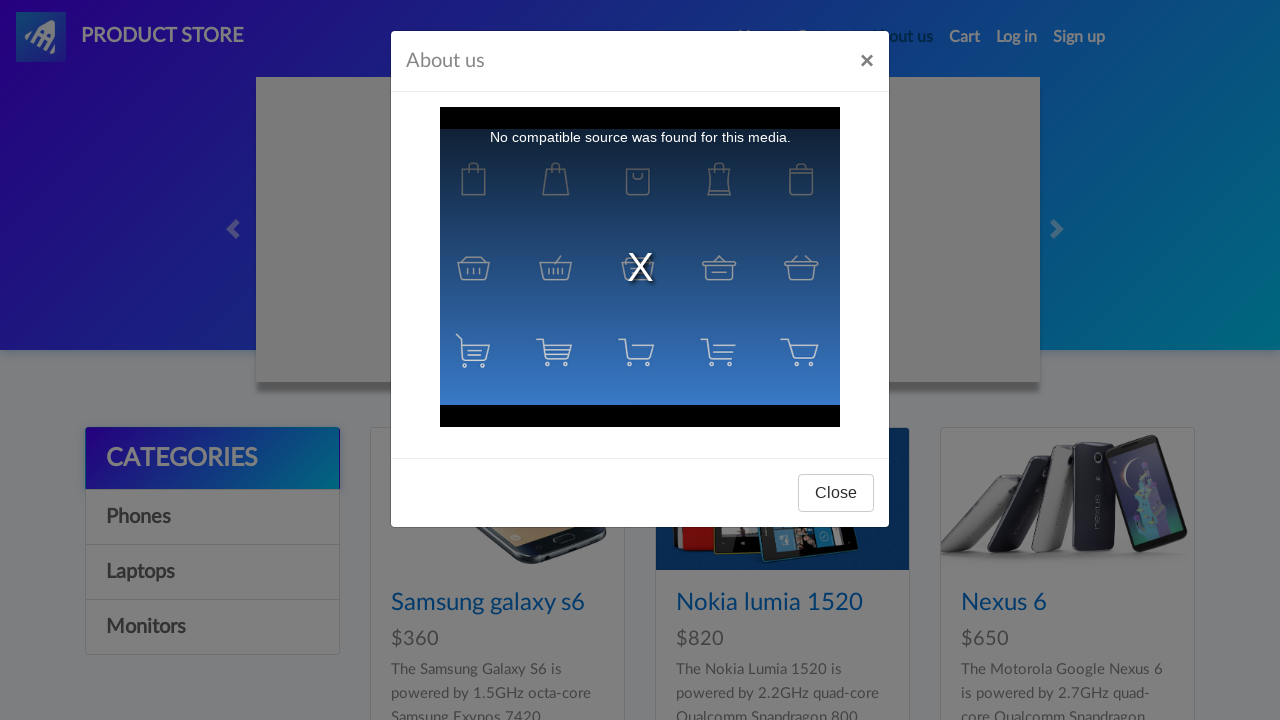

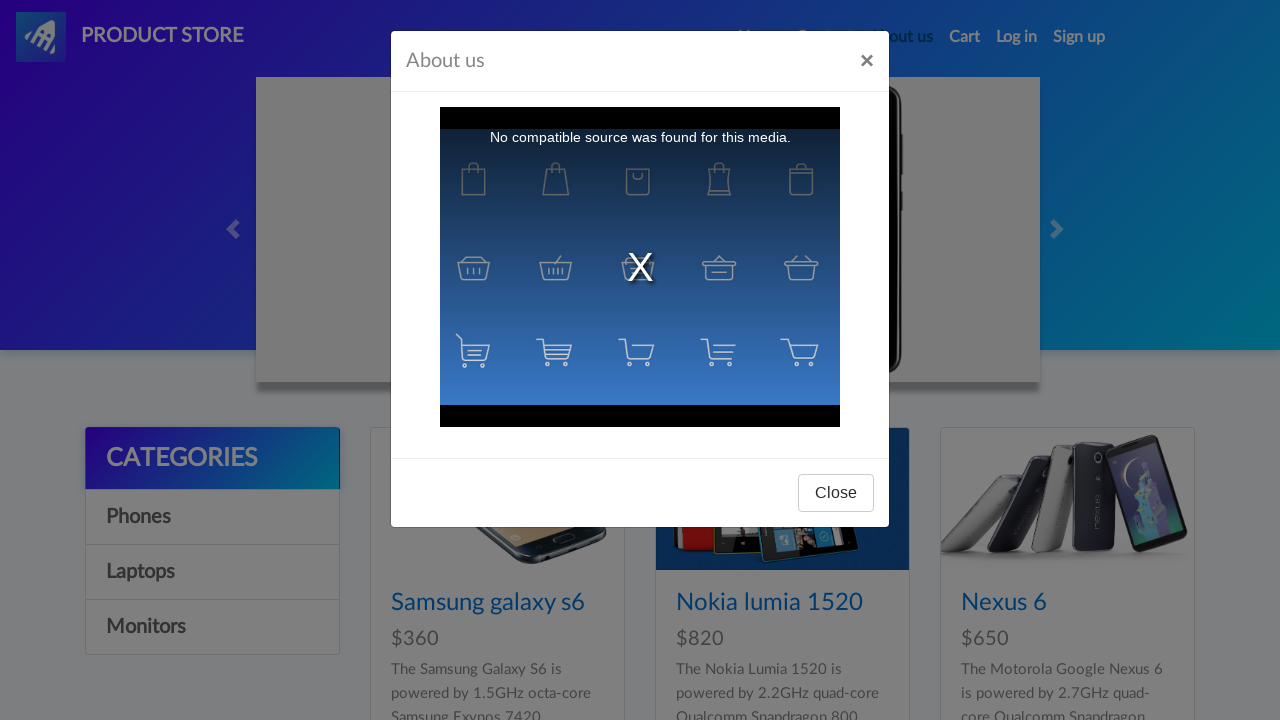